Tests child window/tab handling by clicking a link that opens a new tab, extracting text from the new tab, parsing a domain from it, and entering that domain value into a text field on the original page.

Starting URL: https://rahulshettyacademy.com/loginpagePractise/

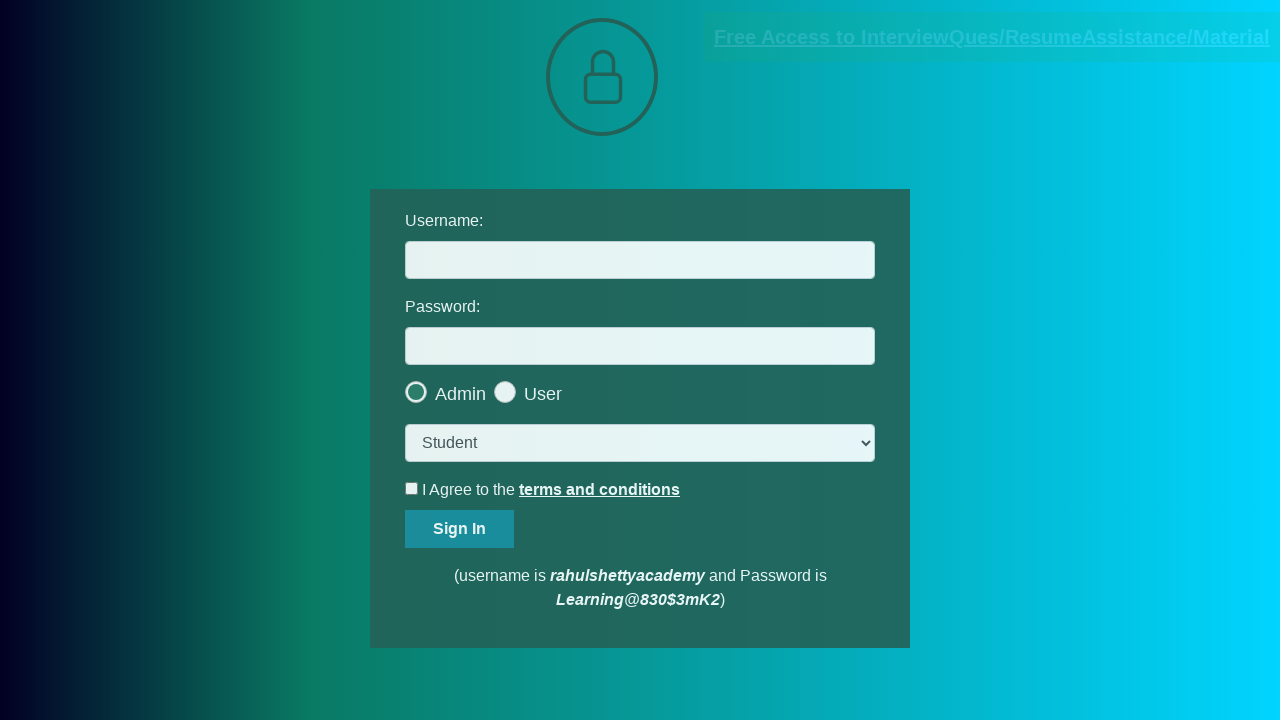

Located the documents link that opens in new tab
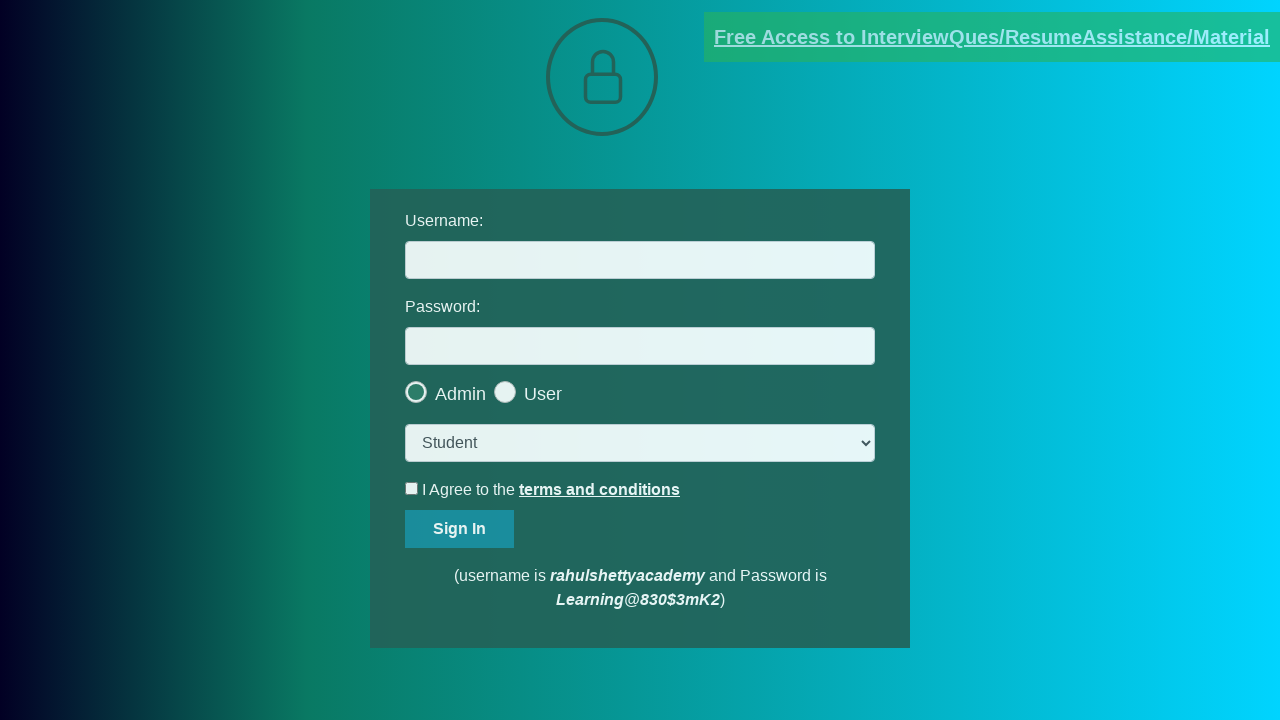

Clicked documents link and new tab opened at (992, 37) on [href*='documents-request']
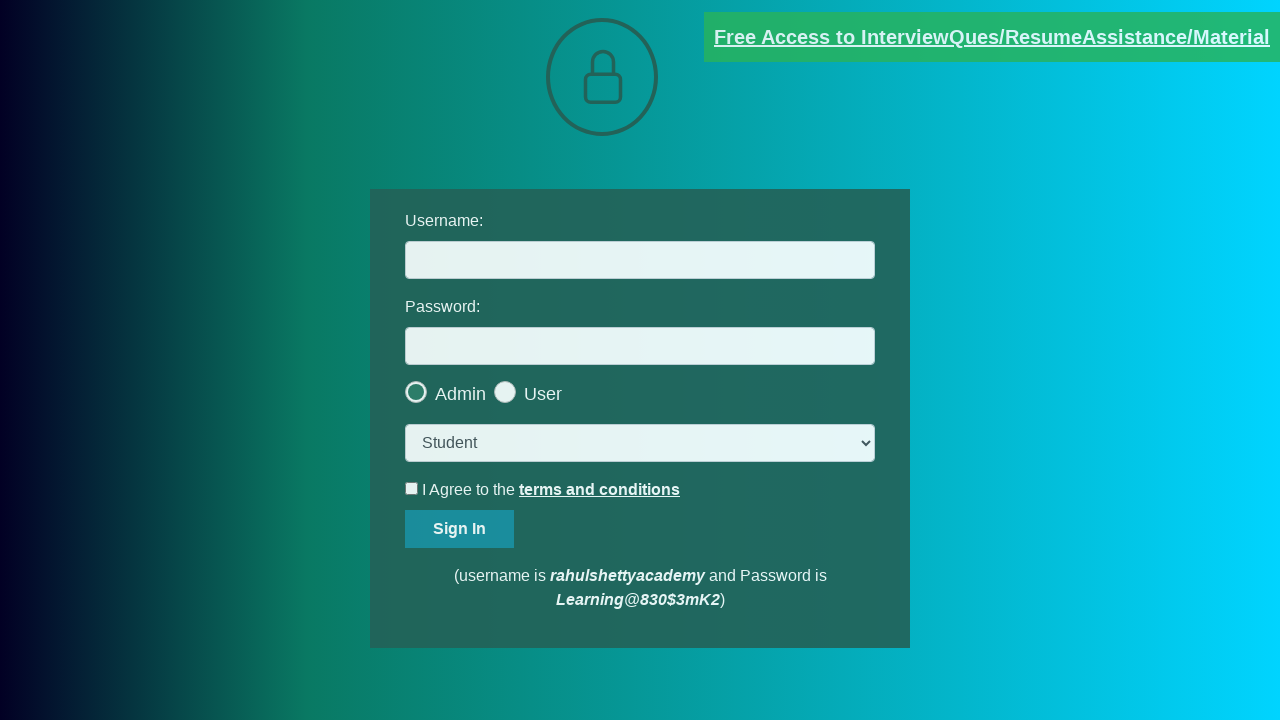

Captured new page/tab reference
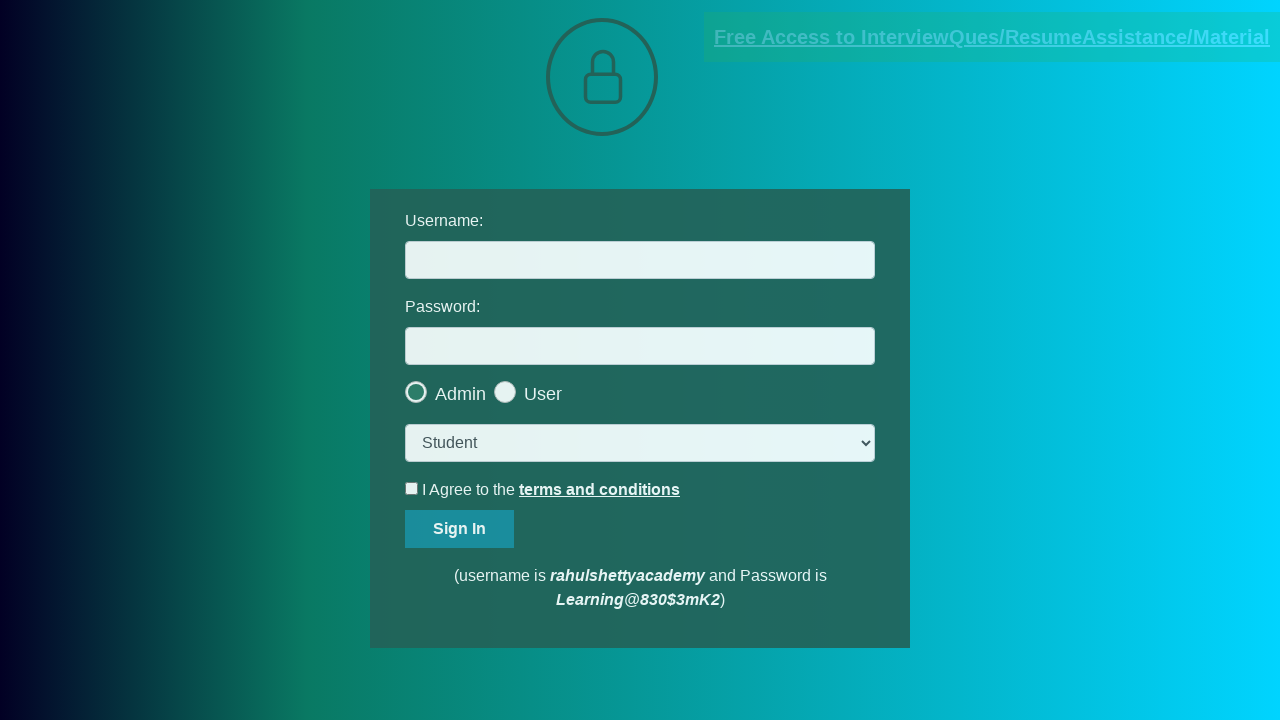

New page fully loaded
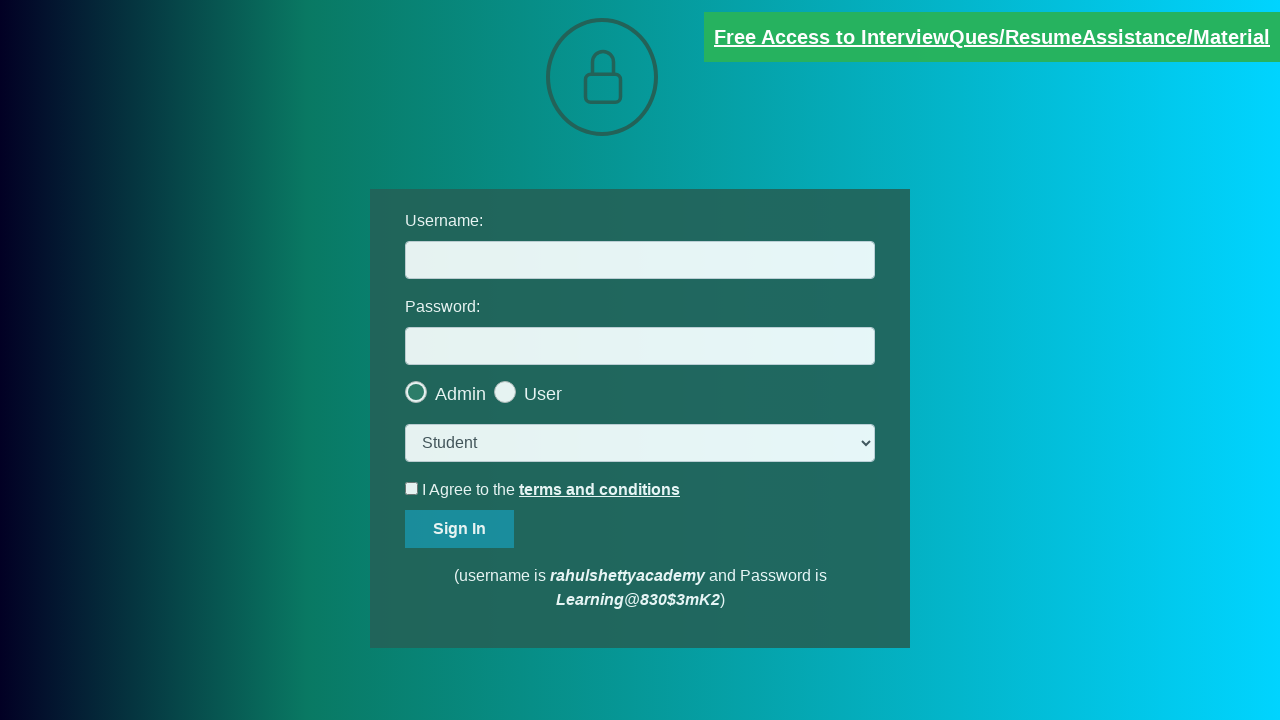

Extracted text content from red element on new page
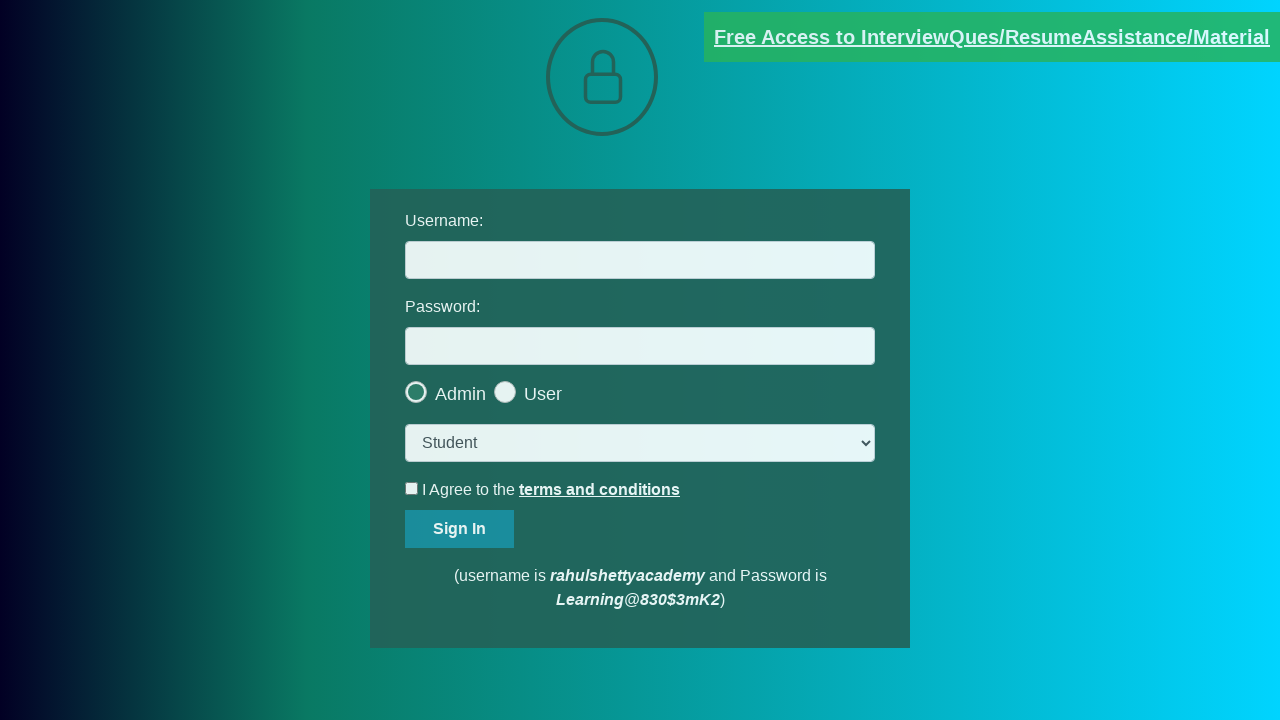

Parsed domain from text: rahulshettyacademy.com
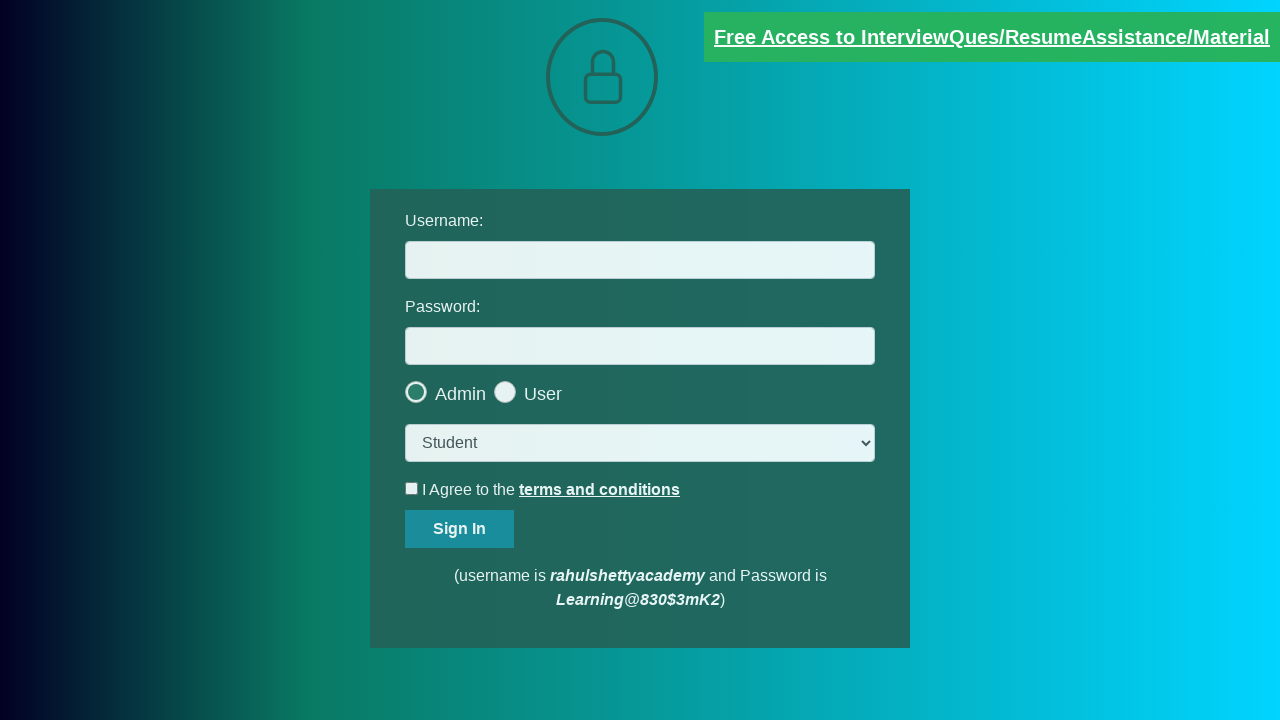

Entered extracted domain 'rahulshettyacademy.com' into username field on original page on #username
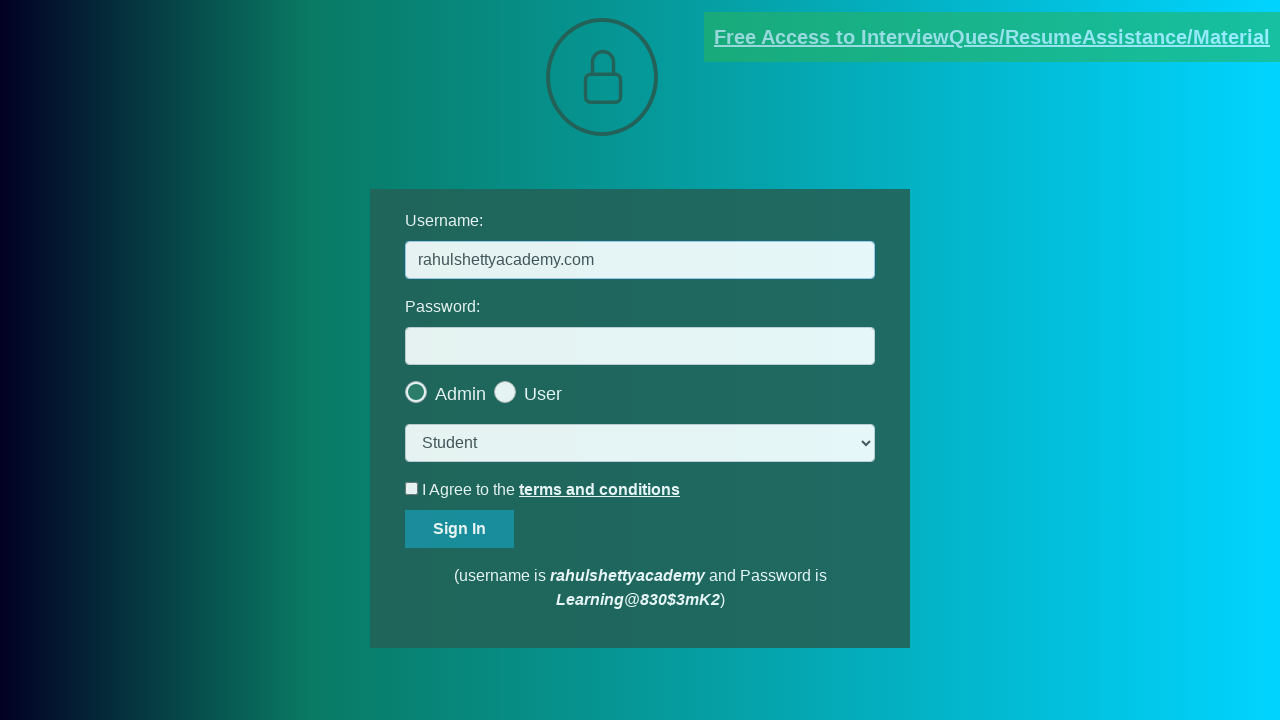

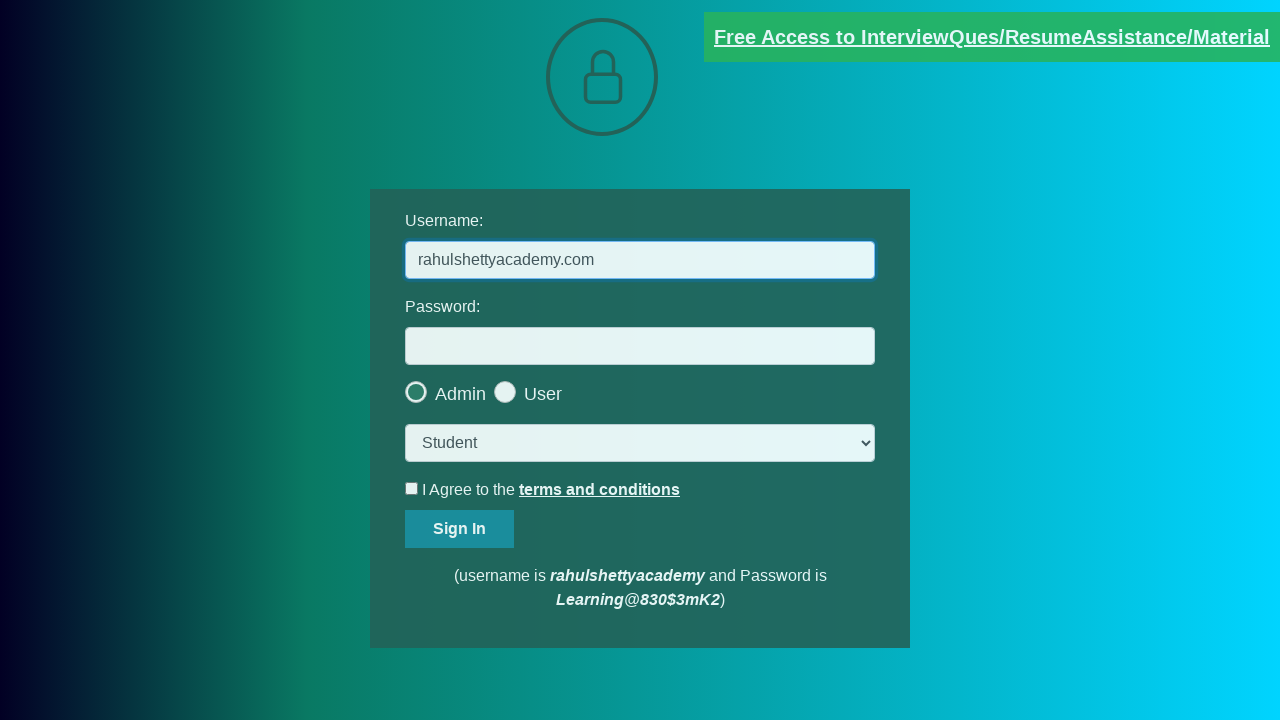